Tests clicking a button that triggers a confirm dialog and dismissing it (clicking Cancel)

Starting URL: https://demoqa.com/alerts

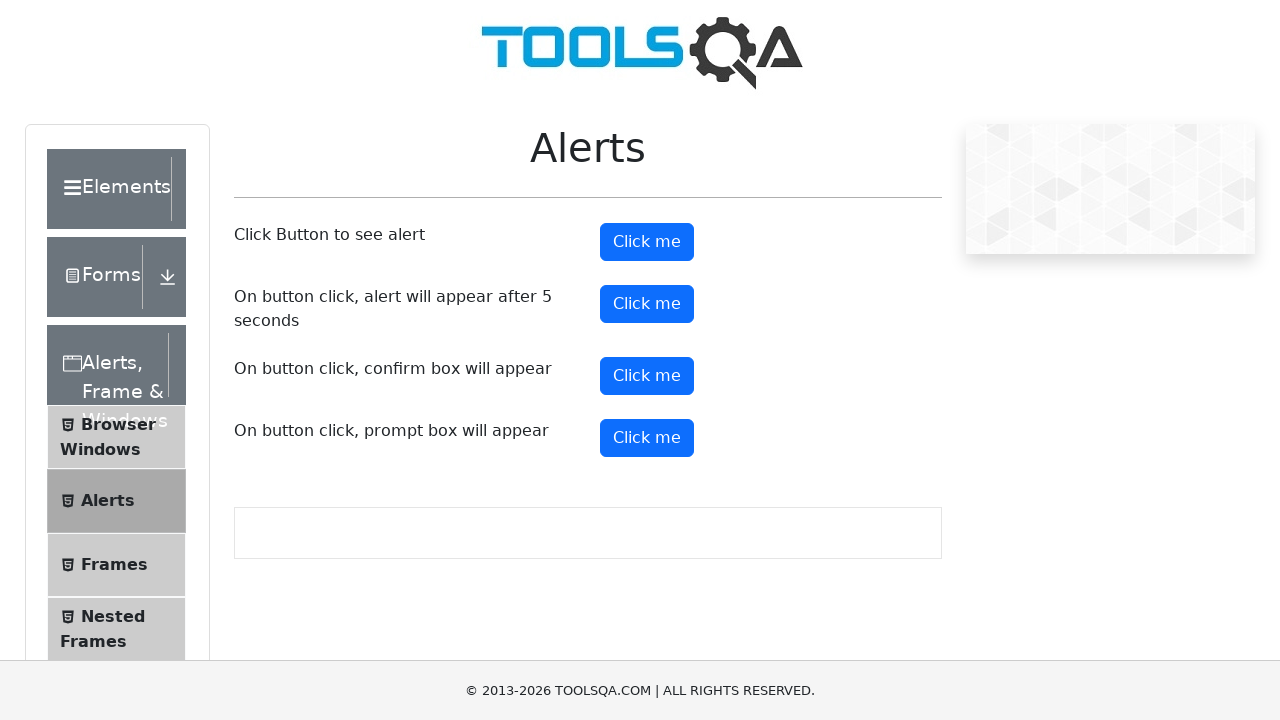

Set up dialog handler to dismiss confirm dialogs
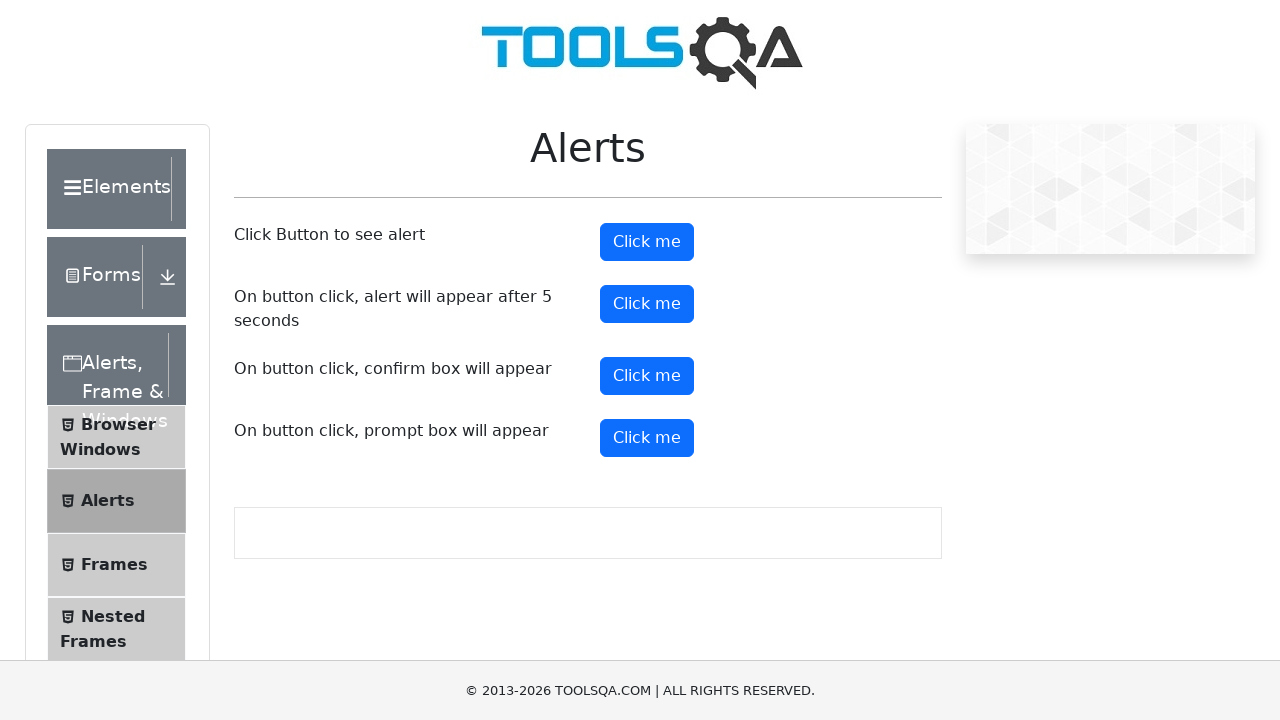

Clicked the confirm button to trigger dialog at (647, 376) on #confirmButton
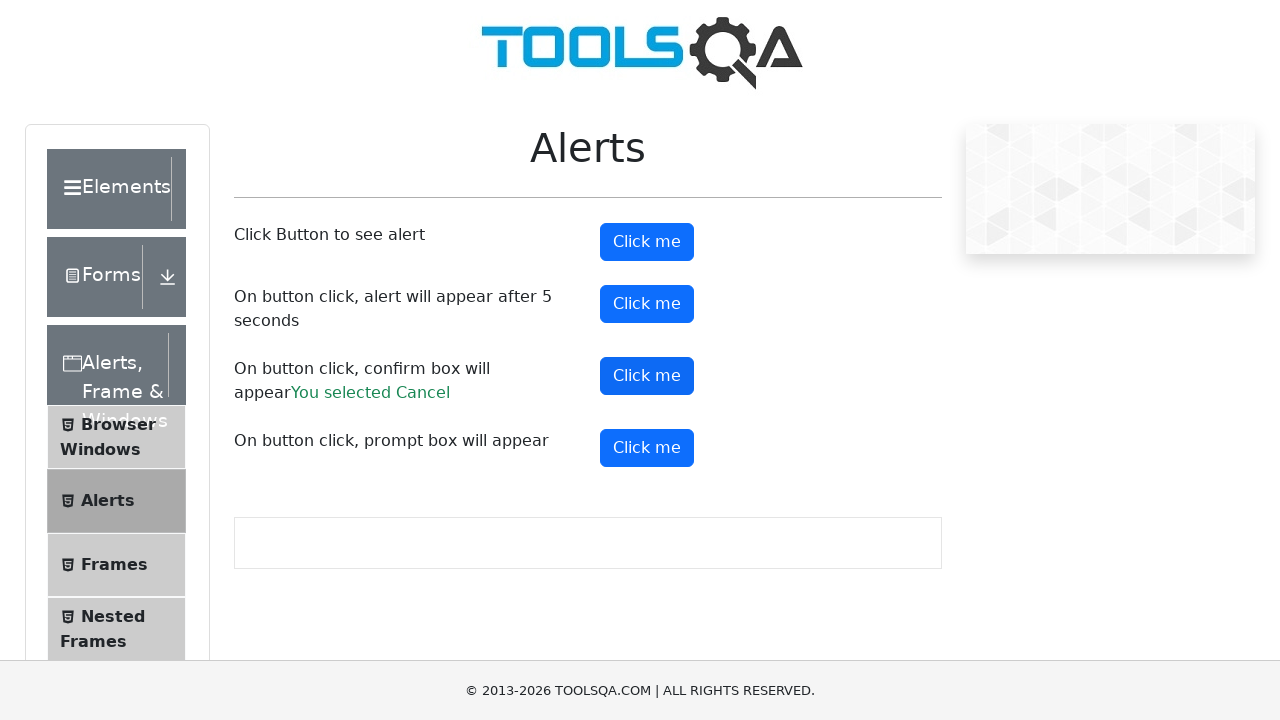

Waited for dialog to be processed and dismissed
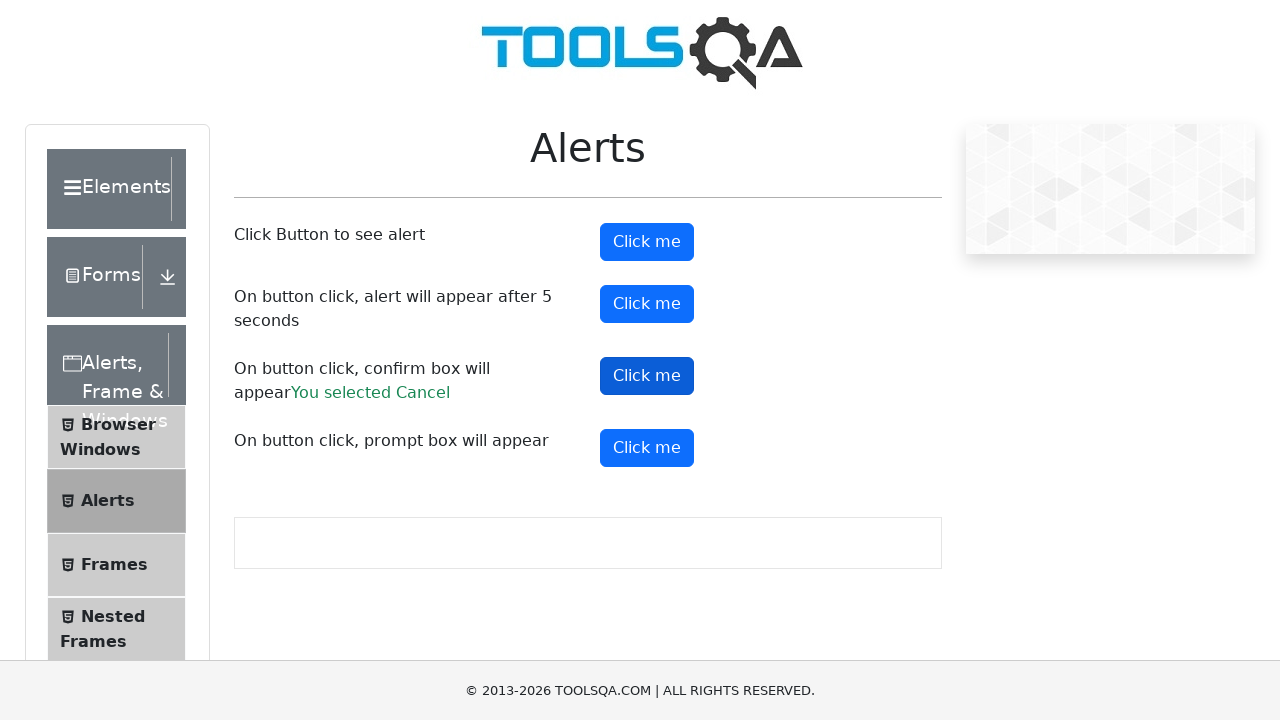

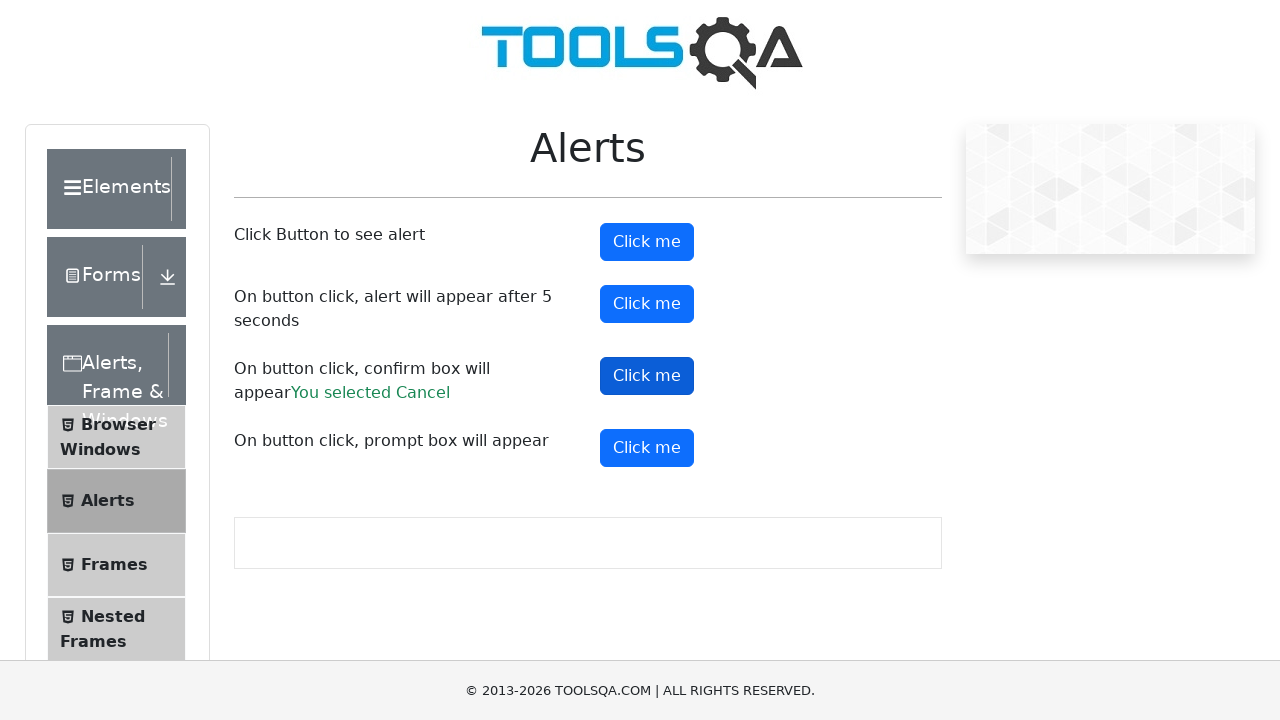